Tests adding specific items (Cucumber, Brocolli, Beetroot, Carrot) to a shopping cart, proceeding to checkout, and applying a promo code on an e-commerce practice site

Starting URL: https://rahulshettyacademy.com/seleniumPractise/#/

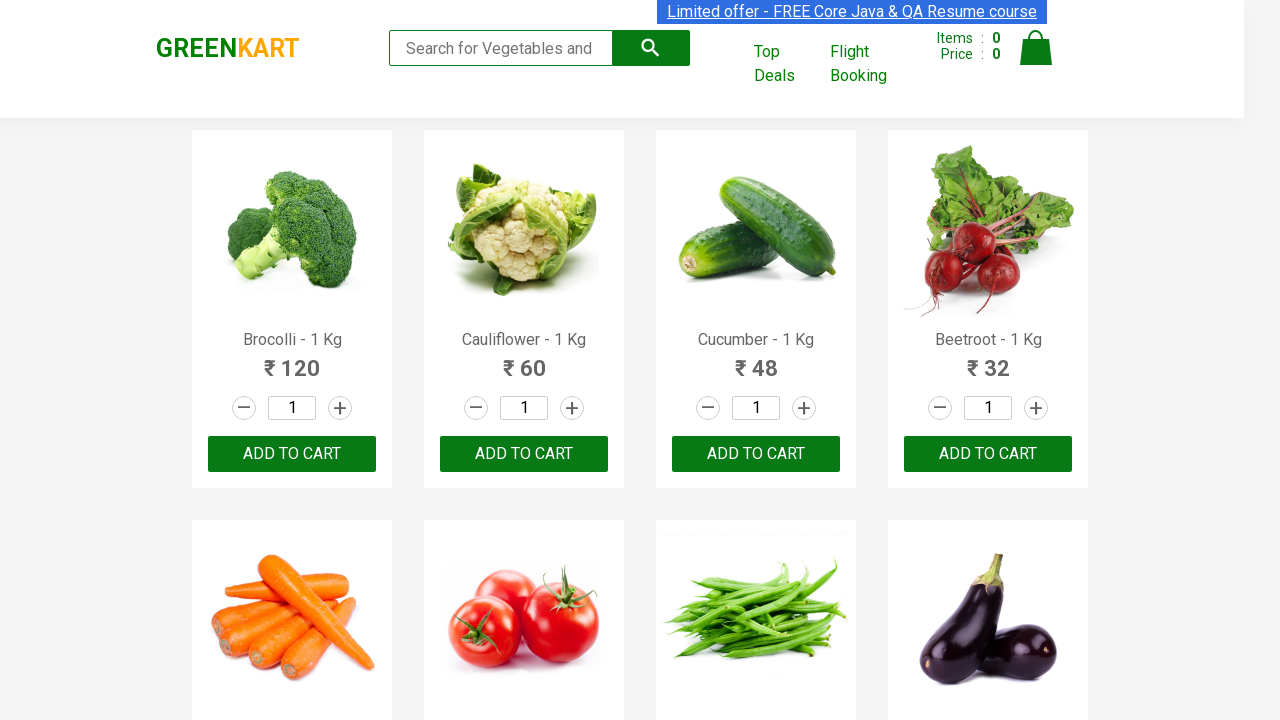

Waited for product list to load
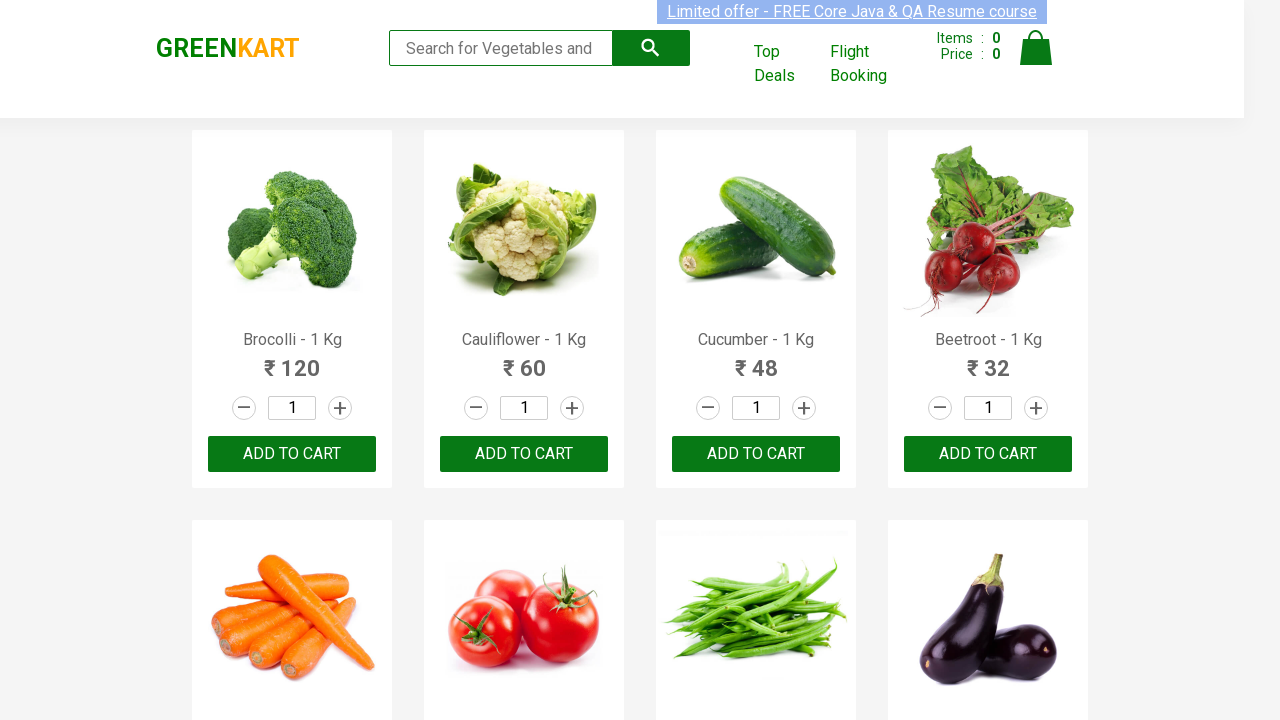

Retrieved all product elements from the page
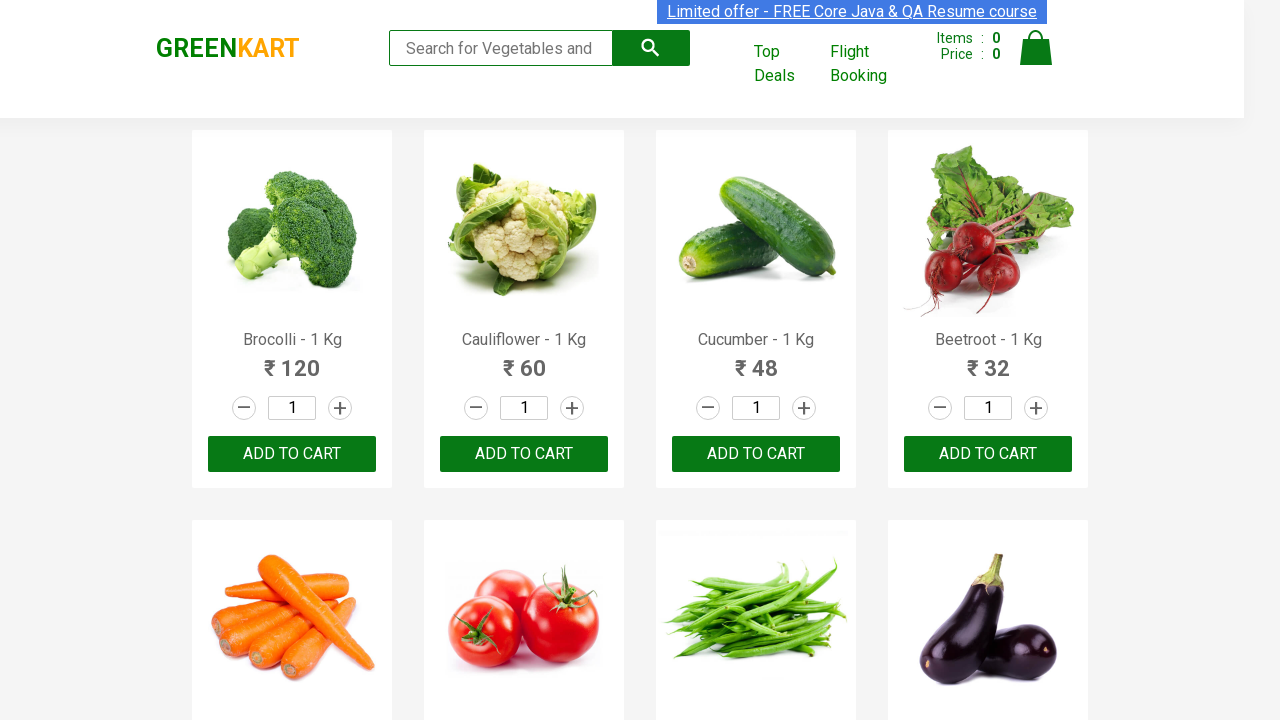

Added Brocolli to cart (1/4) at (292, 454) on xpath=//div[@class='product-action']/button >> nth=0
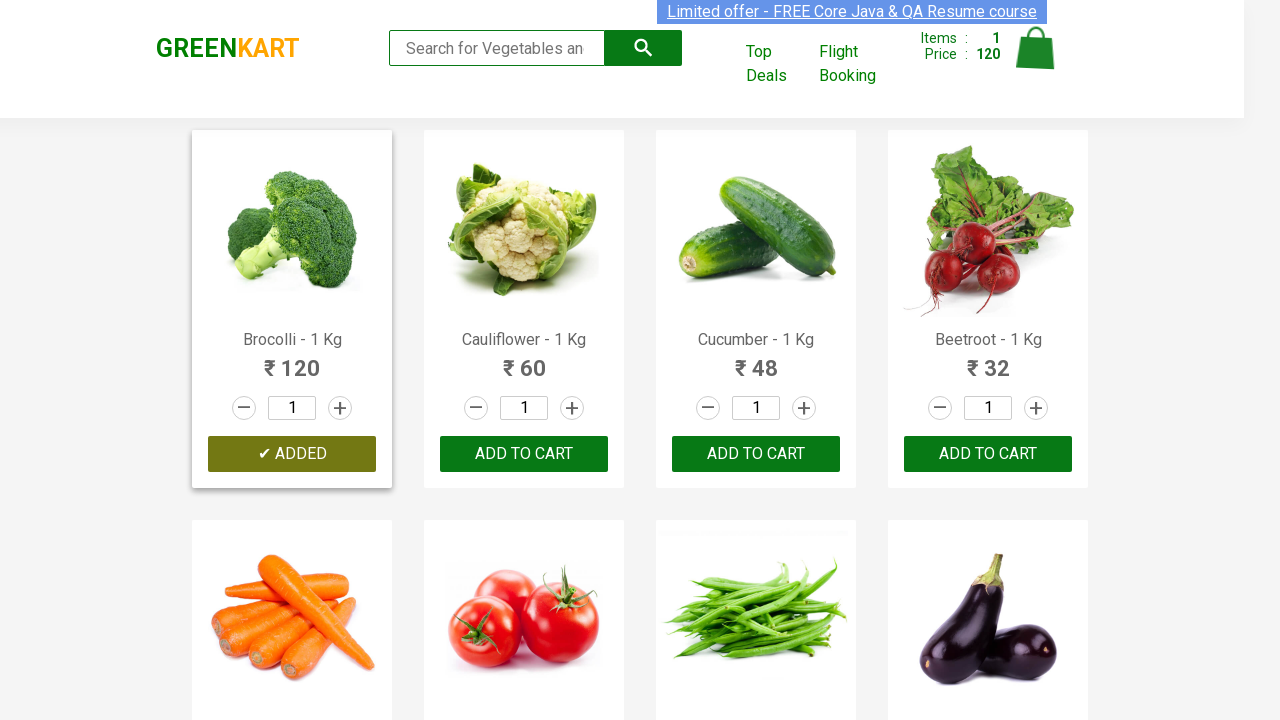

Added Cucumber to cart (2/4) at (756, 454) on xpath=//div[@class='product-action']/button >> nth=2
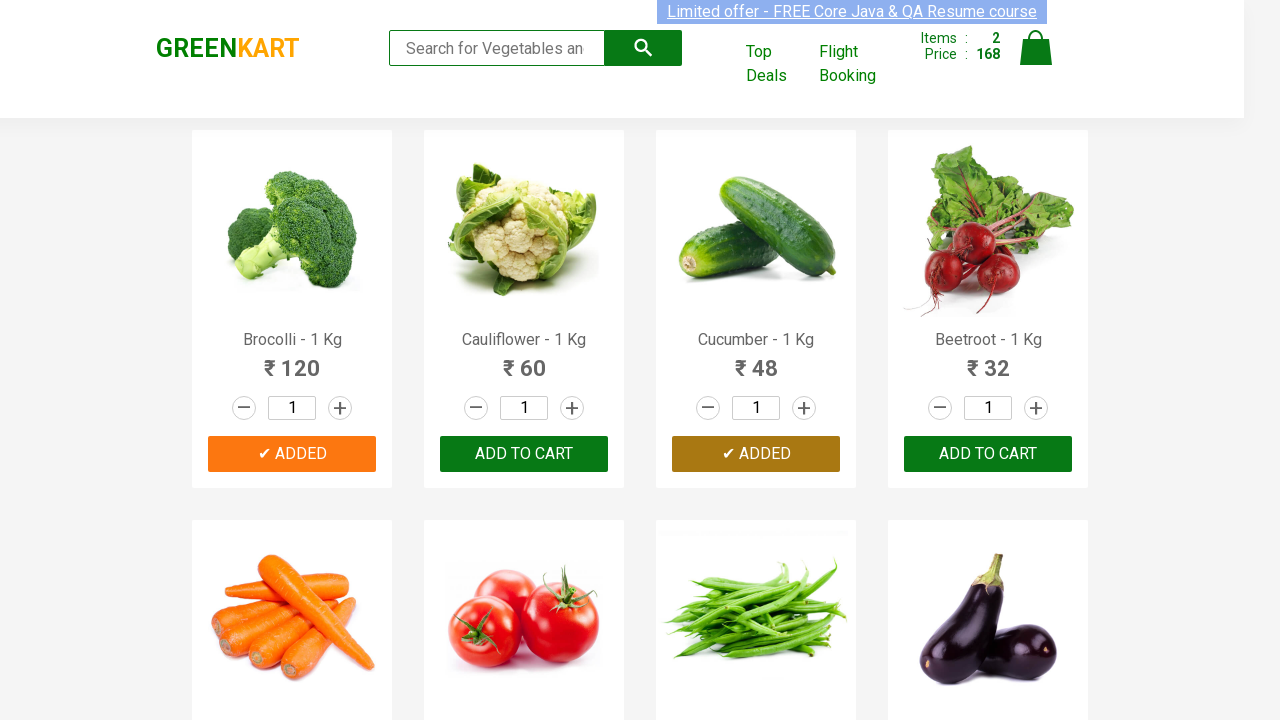

Added Beetroot to cart (3/4) at (988, 454) on xpath=//div[@class='product-action']/button >> nth=3
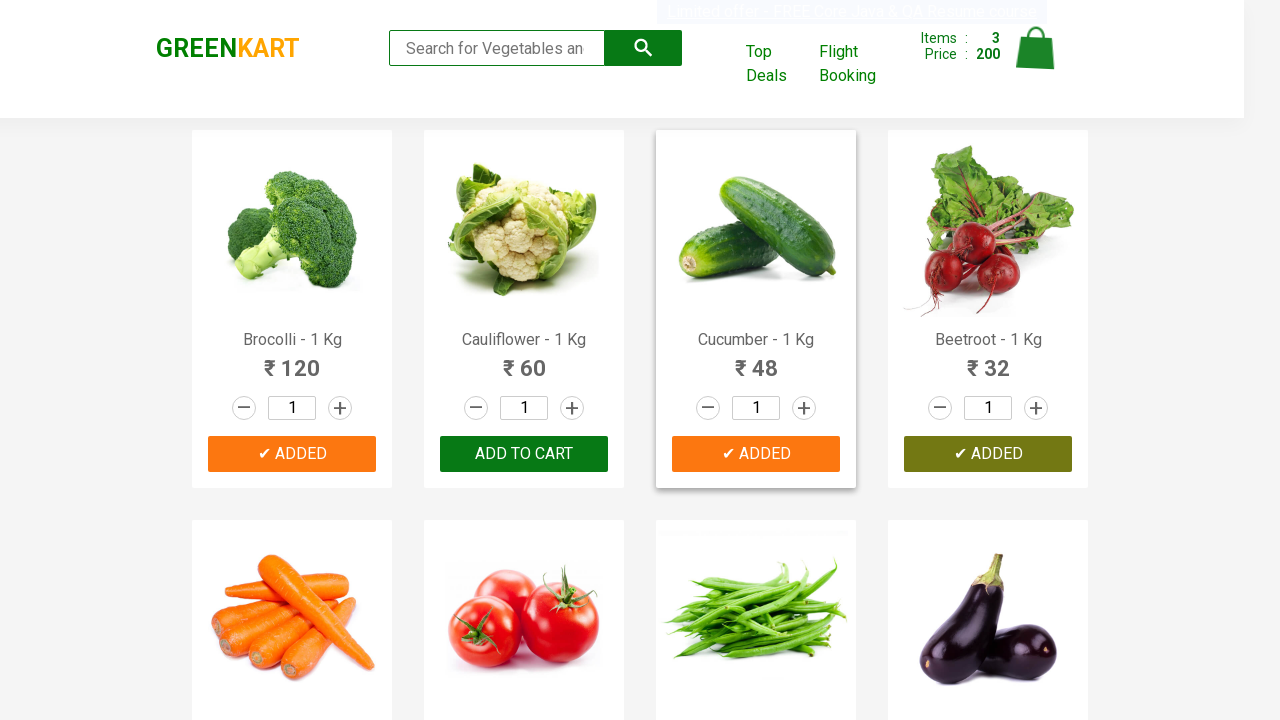

Added Carrot to cart (4/4) at (292, 360) on xpath=//div[@class='product-action']/button >> nth=4
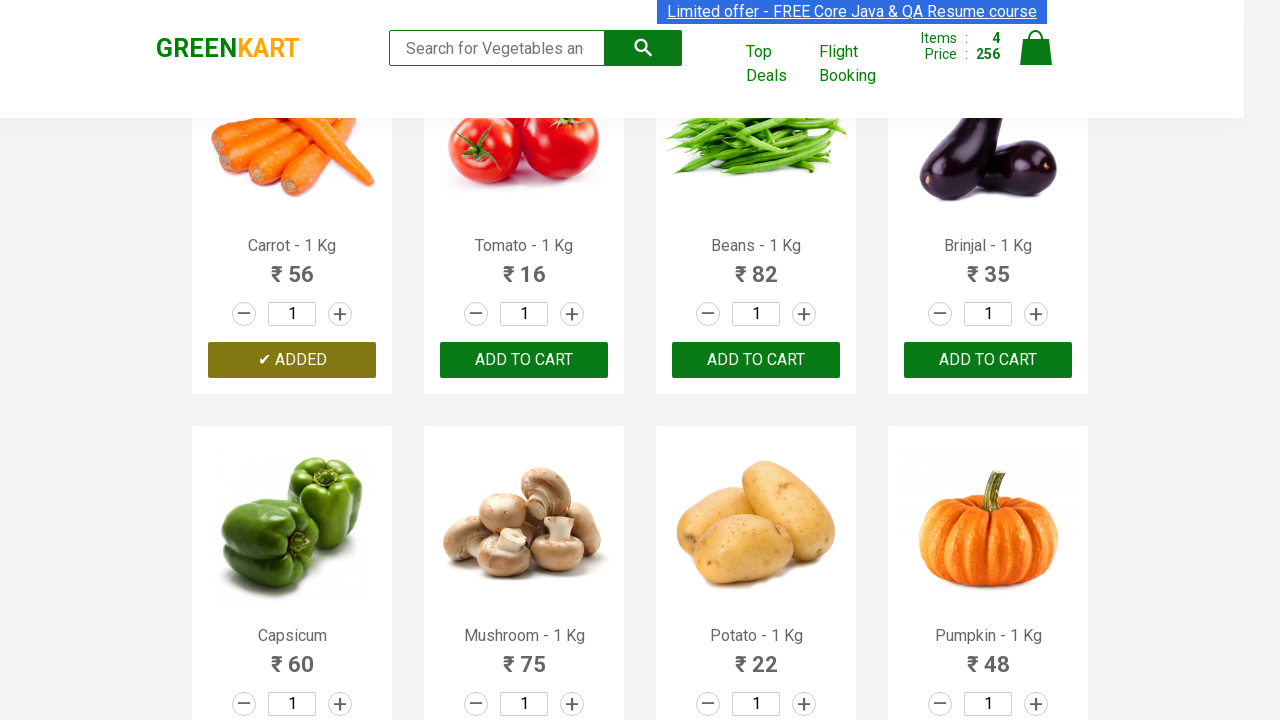

Clicked cart icon to view shopping cart at (1036, 48) on img[alt='Cart']
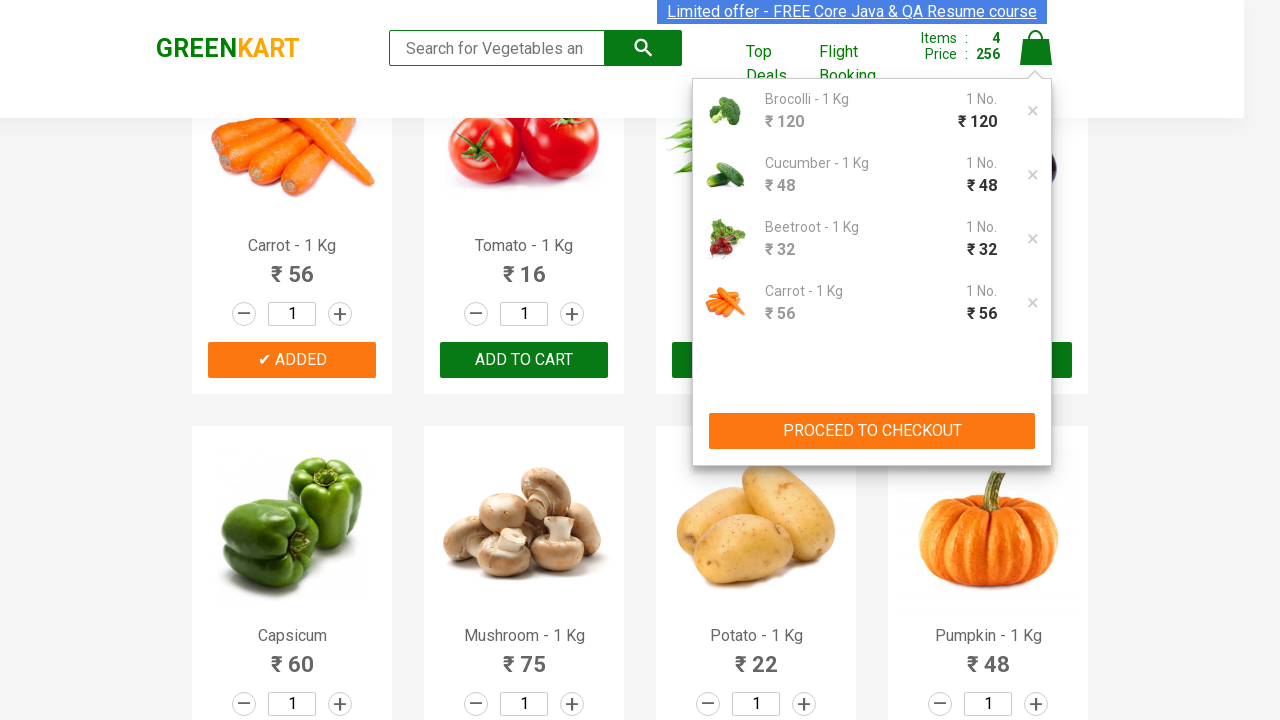

Clicked PROCEED TO CHECKOUT button at (872, 431) on xpath=//button[contains(text(), 'PROCEED TO CHECKOUT')]
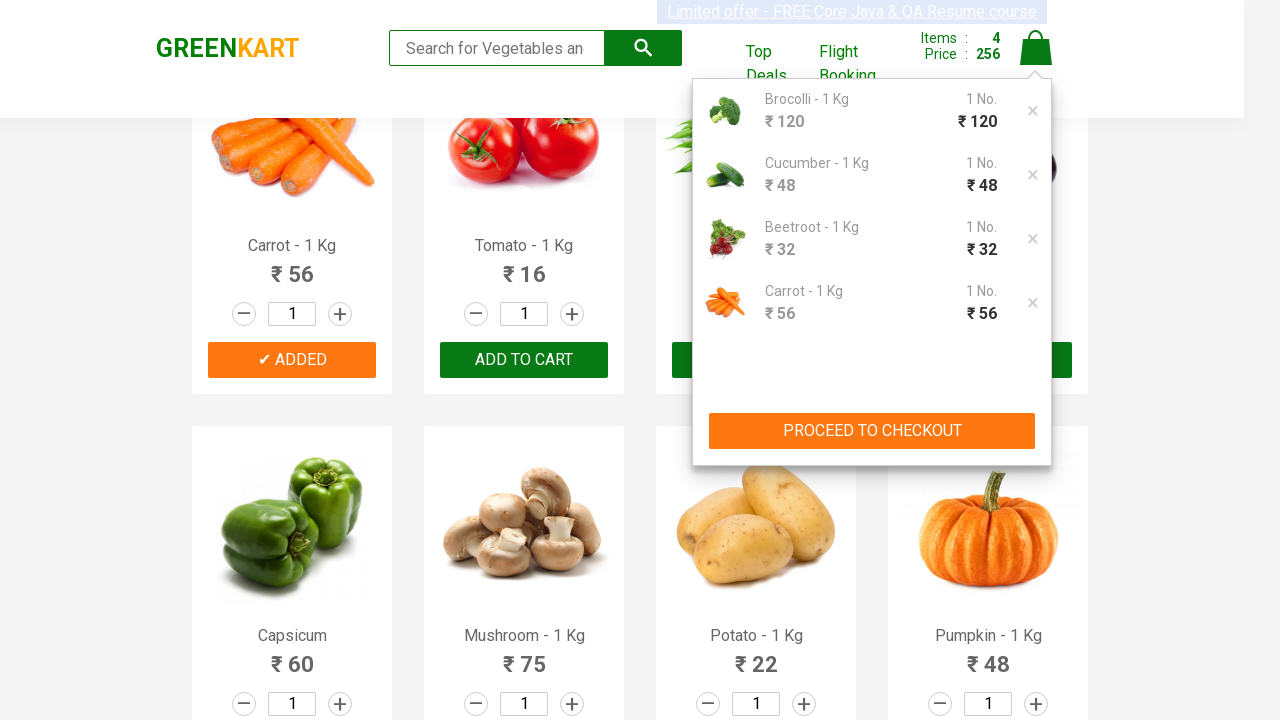

Entered promo code 'rahulshettyacademy' on input.promoCode
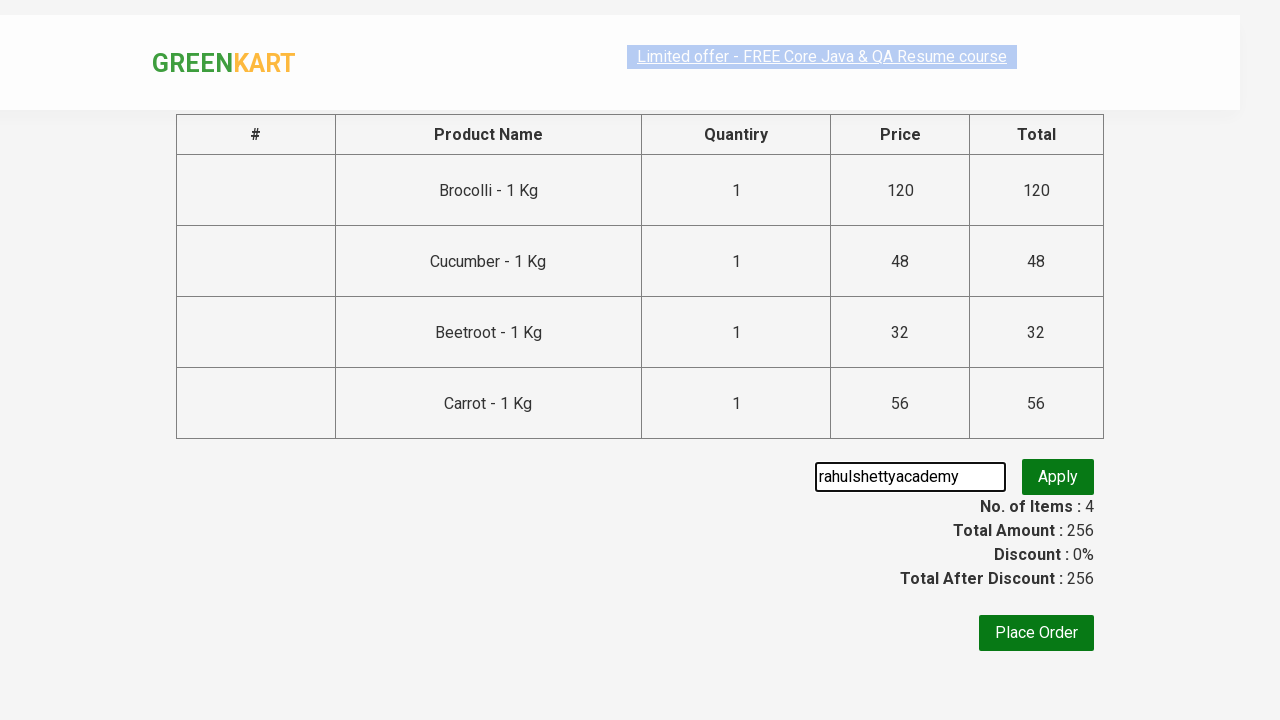

Clicked apply promo button at (1058, 477) on button.promoBtn
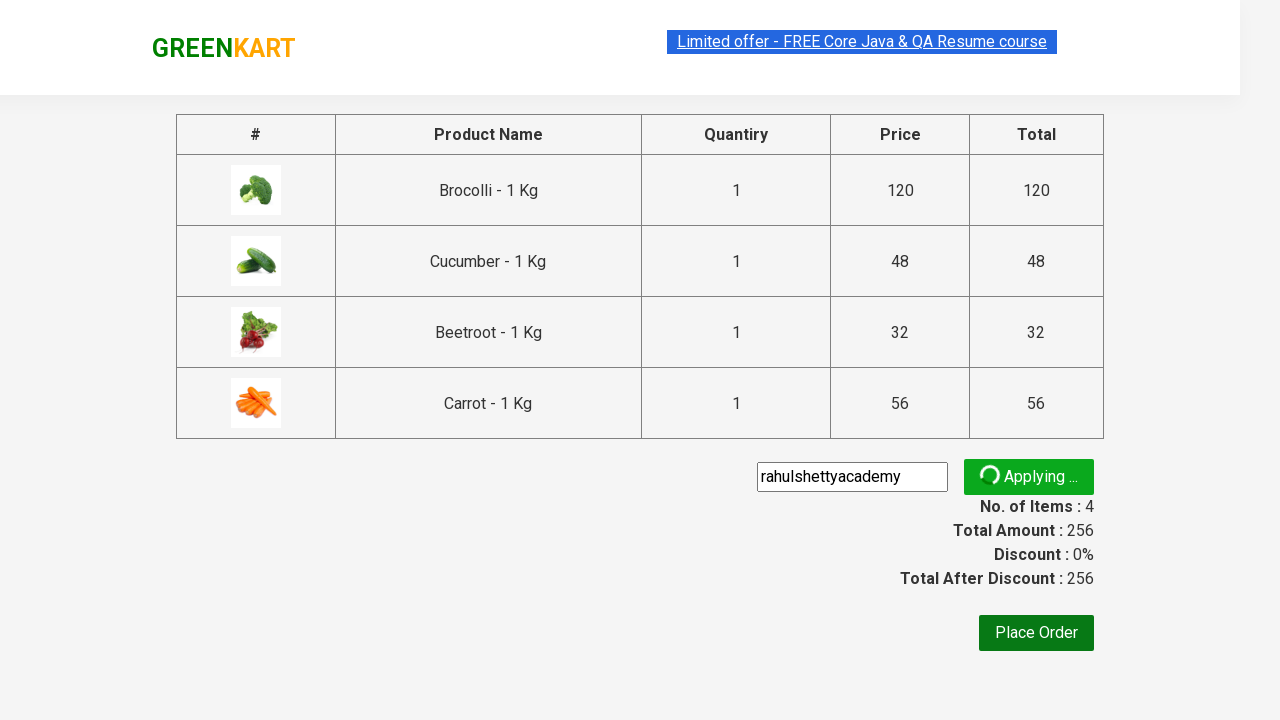

Promo code applied successfully and confirmation displayed
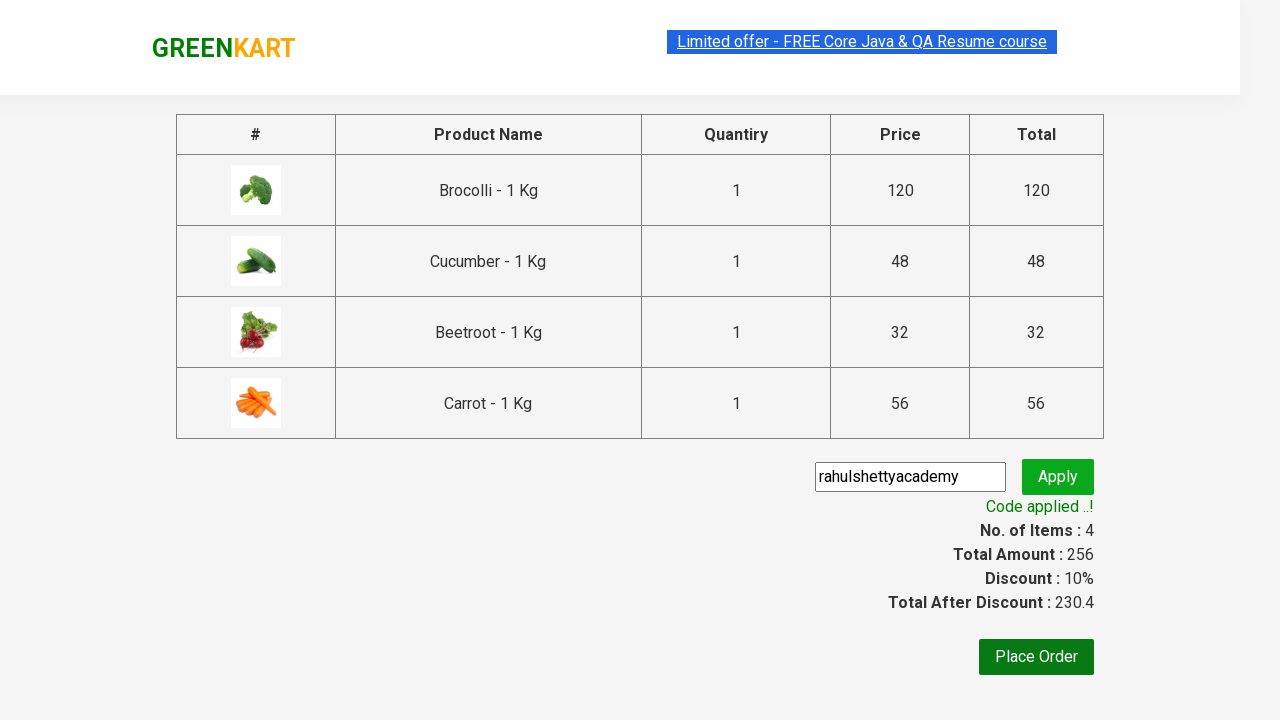

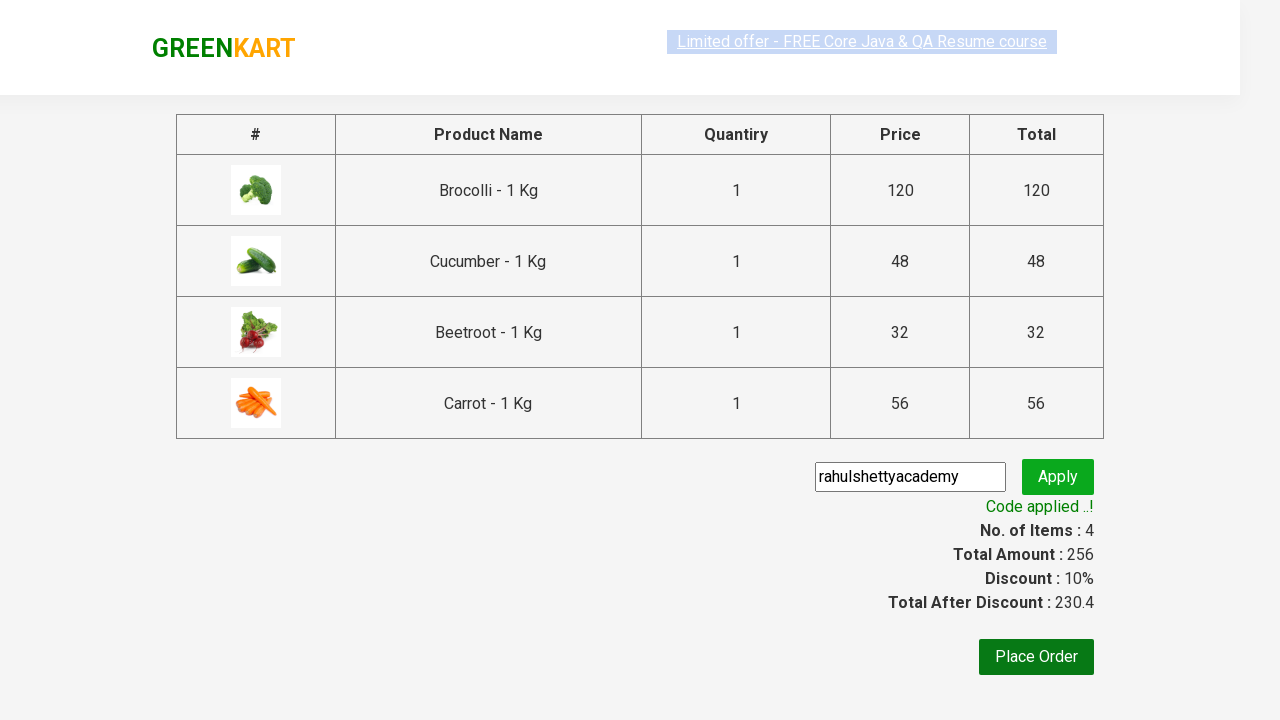